Tests dropdown selection functionality by selecting an option using different methods (by index, value, and visible text) and verifying the selection

Starting URL: https://practice.cydeo.com/dropdown

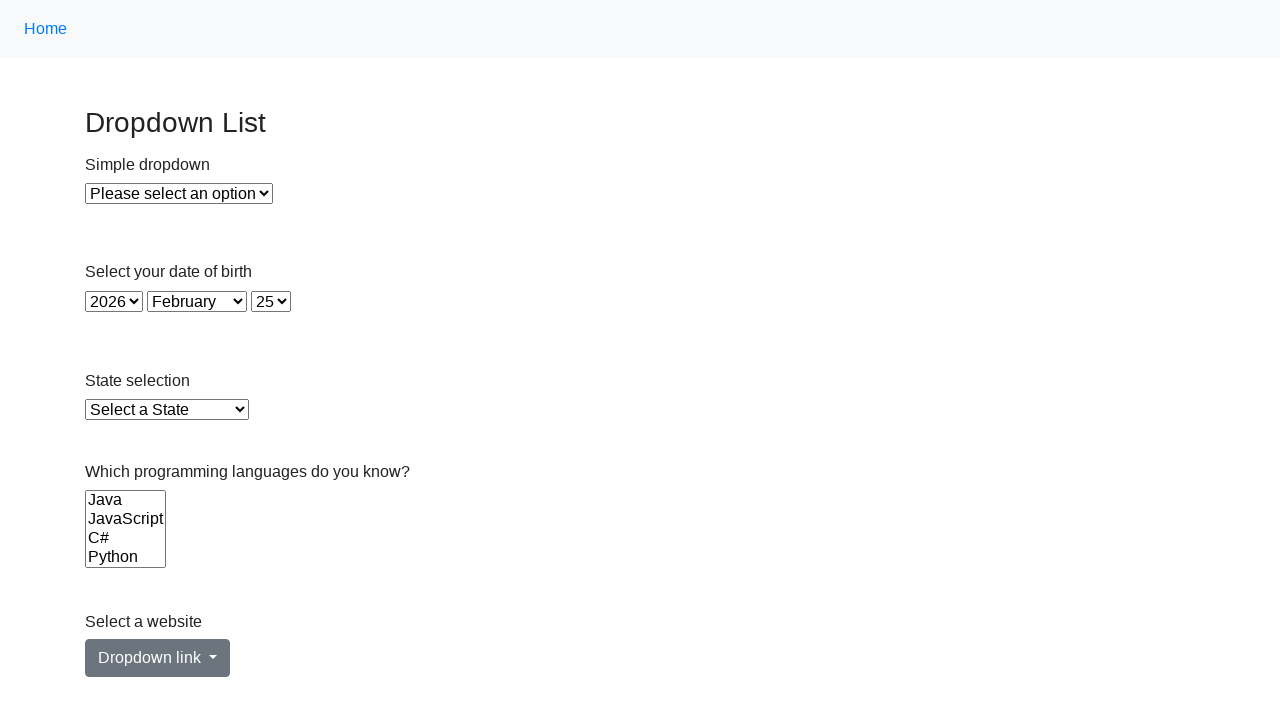

Located dropdown element with id 'dropdown'
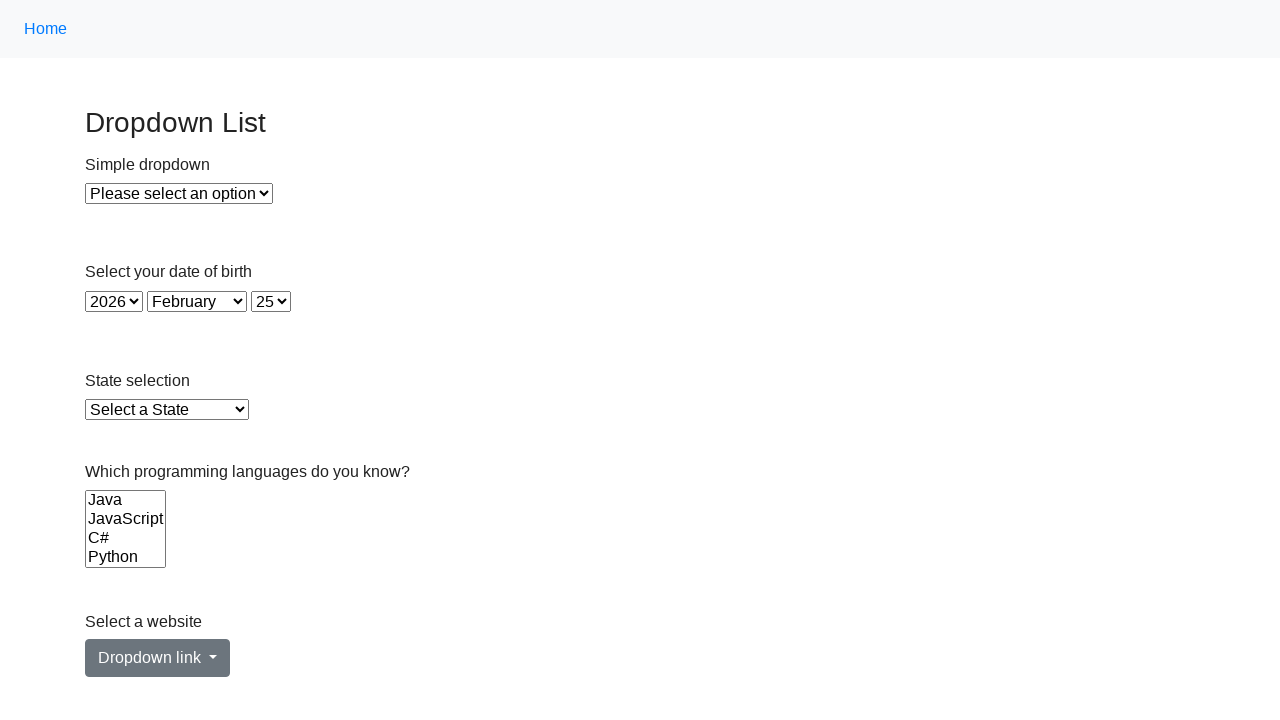

Selected dropdown option by index 2 on #dropdown
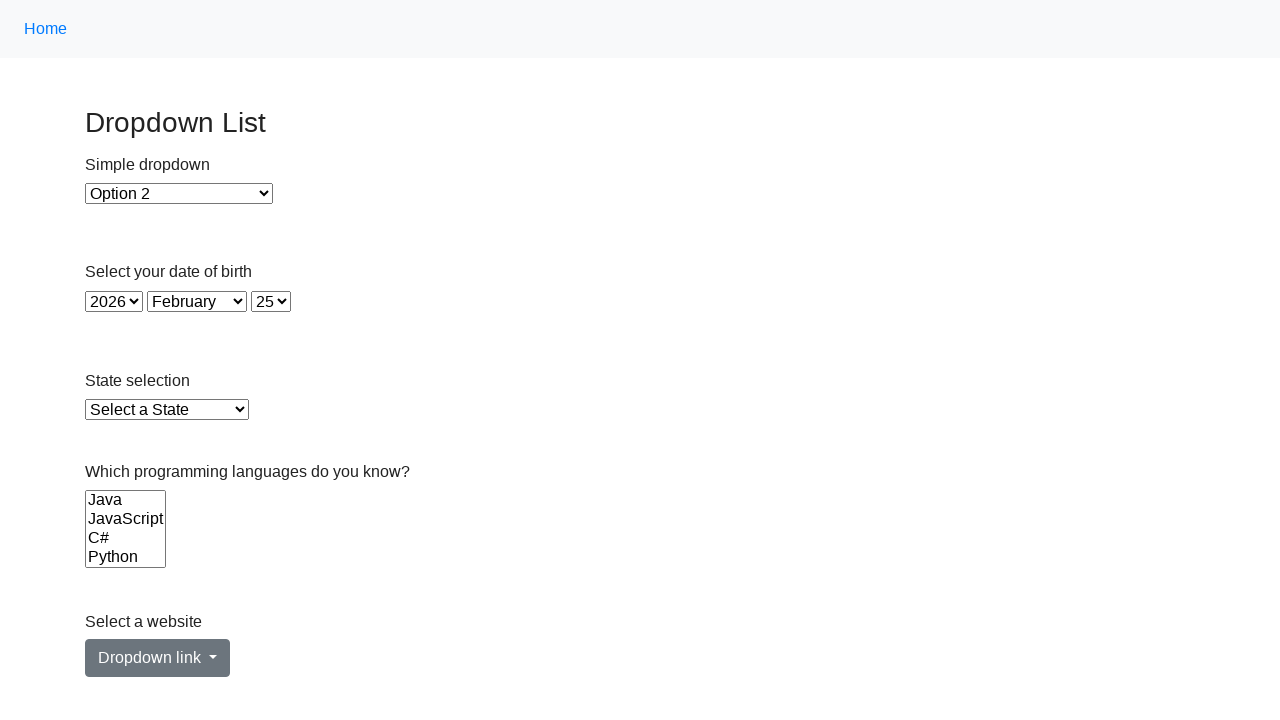

Selected dropdown option by value '2' on #dropdown
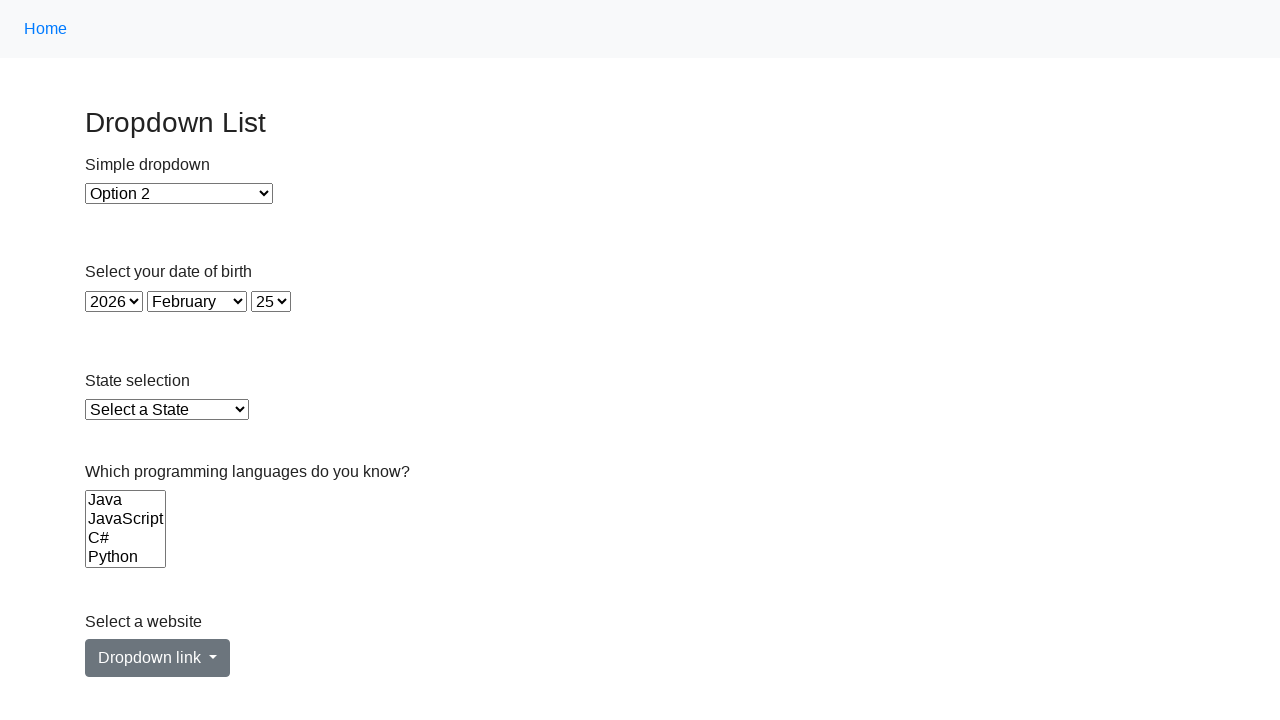

Selected dropdown option by visible text 'Option 2' on #dropdown
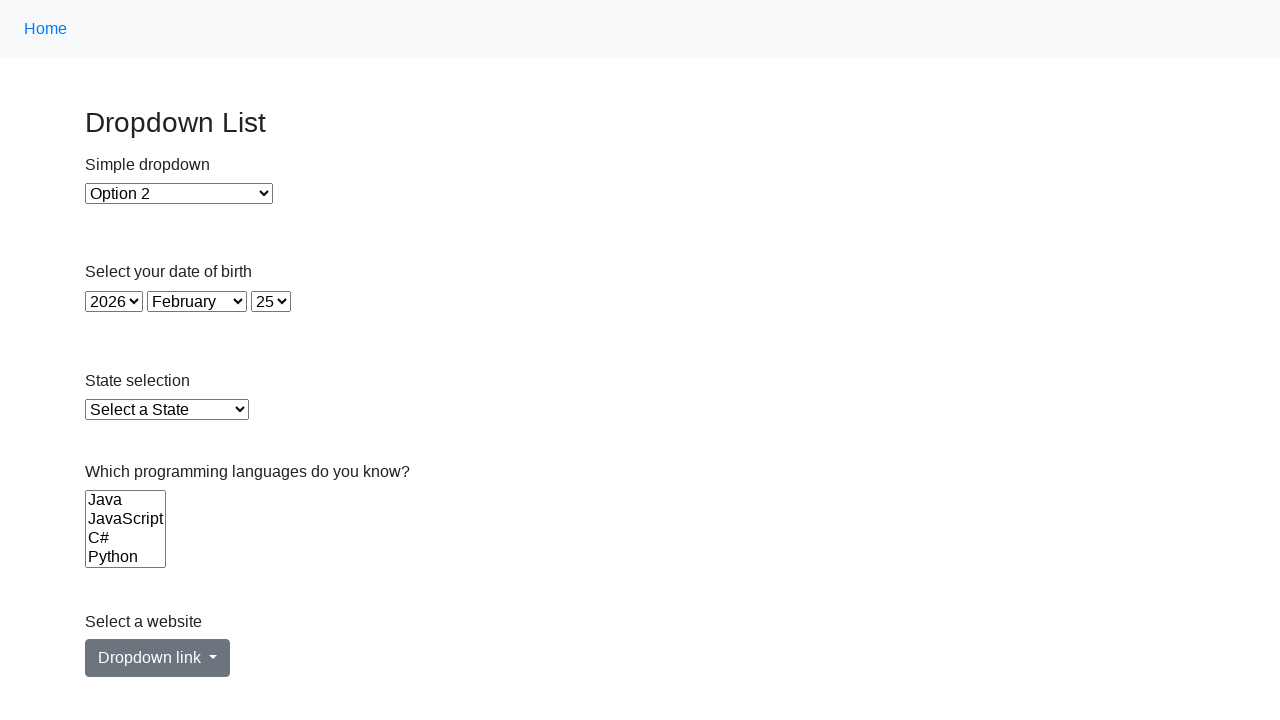

Retrieved selected option text content
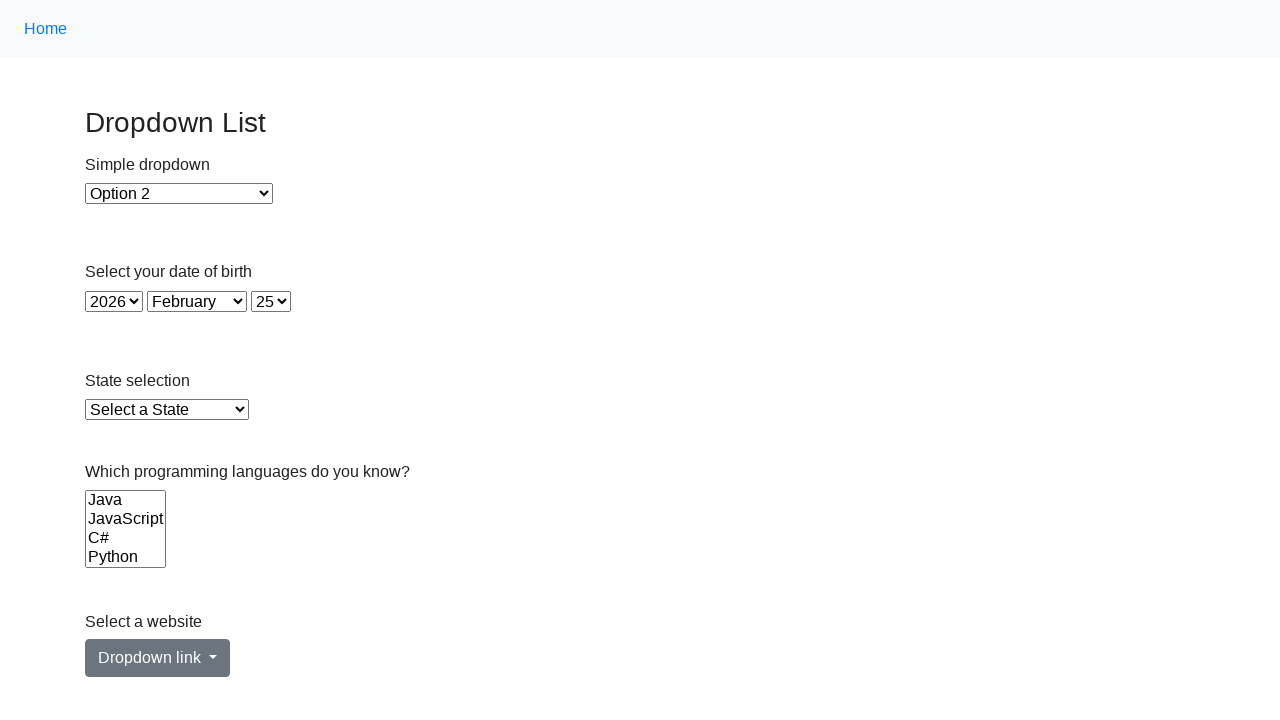

Verified selected option text is 'Option 2'
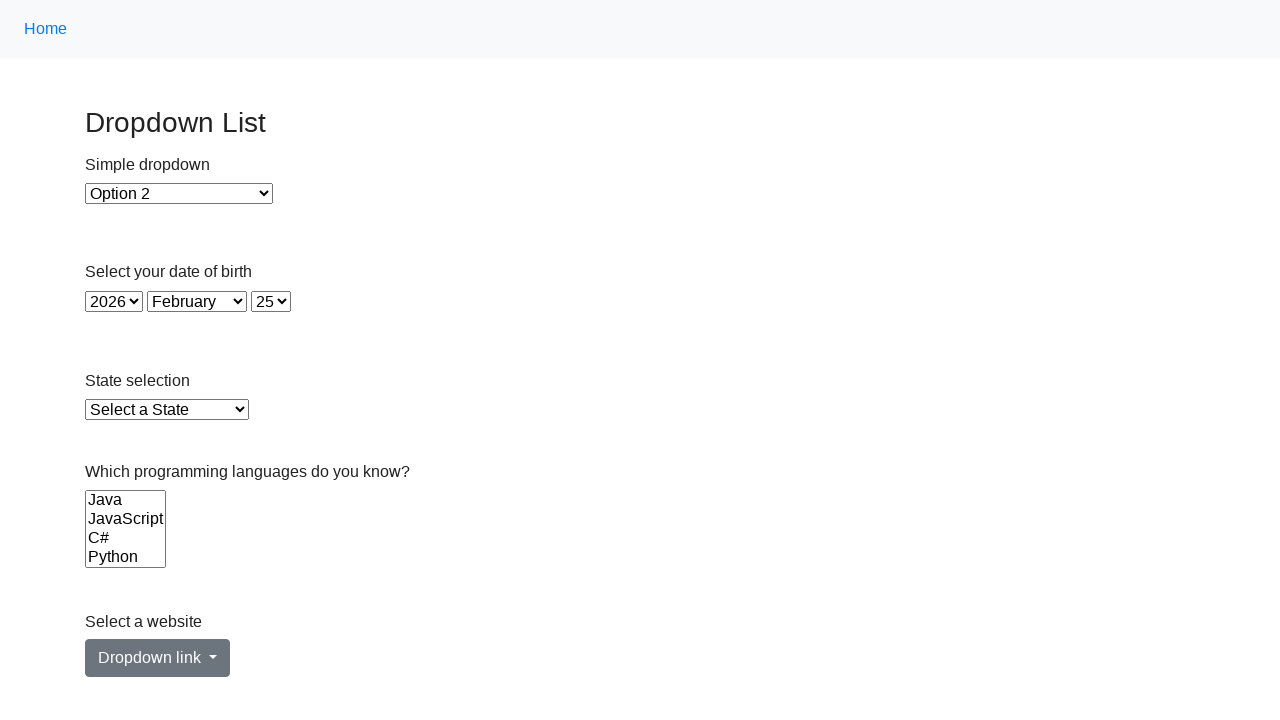

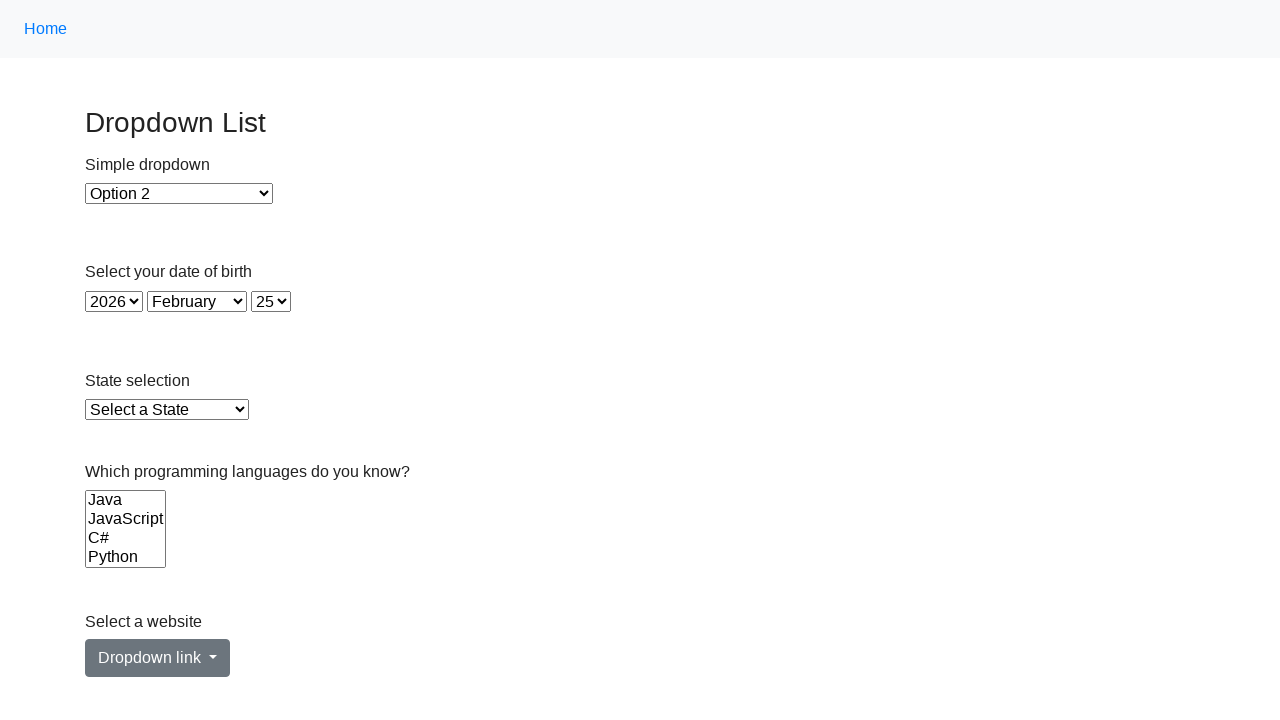